Tests child window handling by clicking a link that opens a new page, extracting text from the new page, and using it to fill a form field on the original page

Starting URL: https://rahulshettyacademy.com/loginpagePractise/

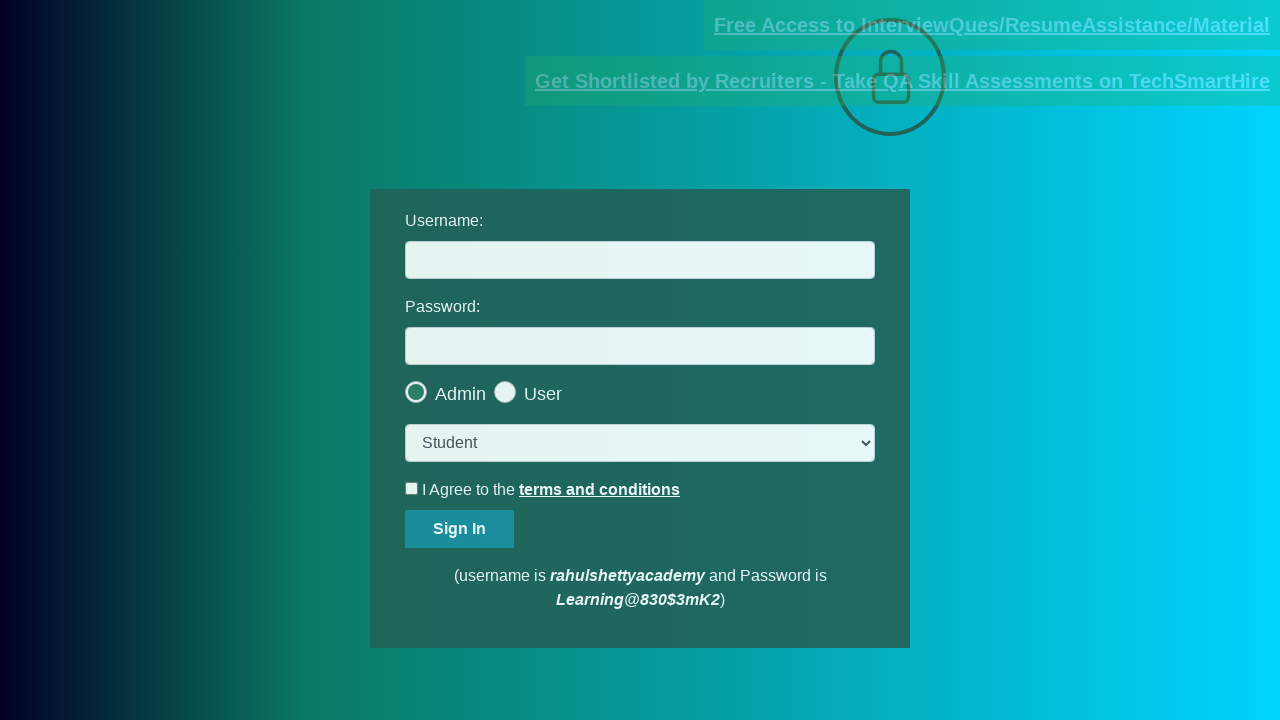

Located blinking text link with documents-request href
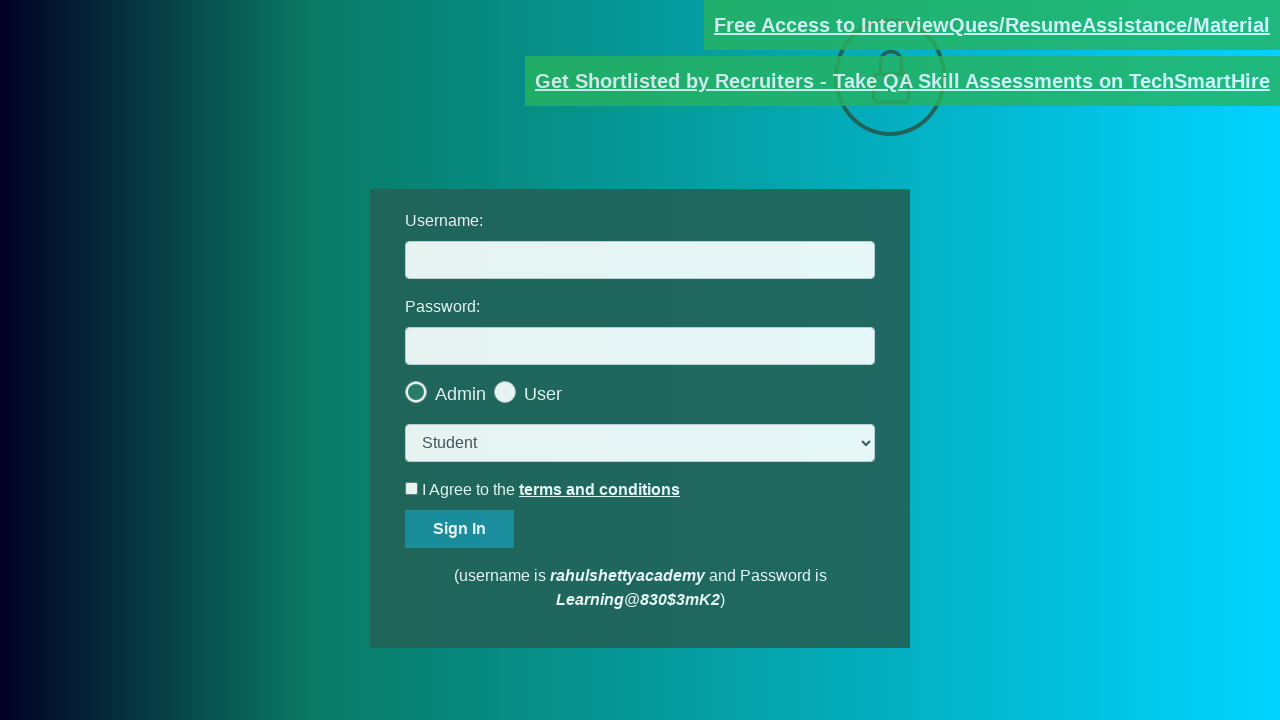

Clicked blinking text link to open new page at (992, 25) on [href*=documents-request]
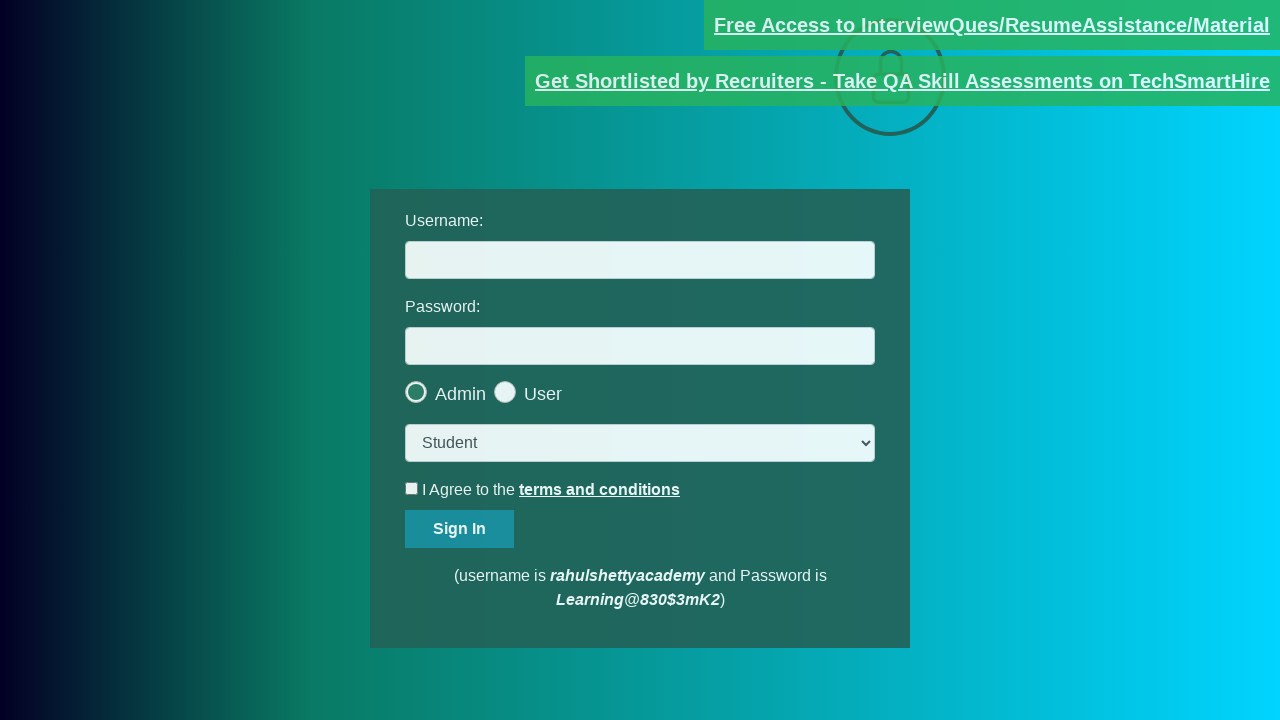

Captured new page handle from child window
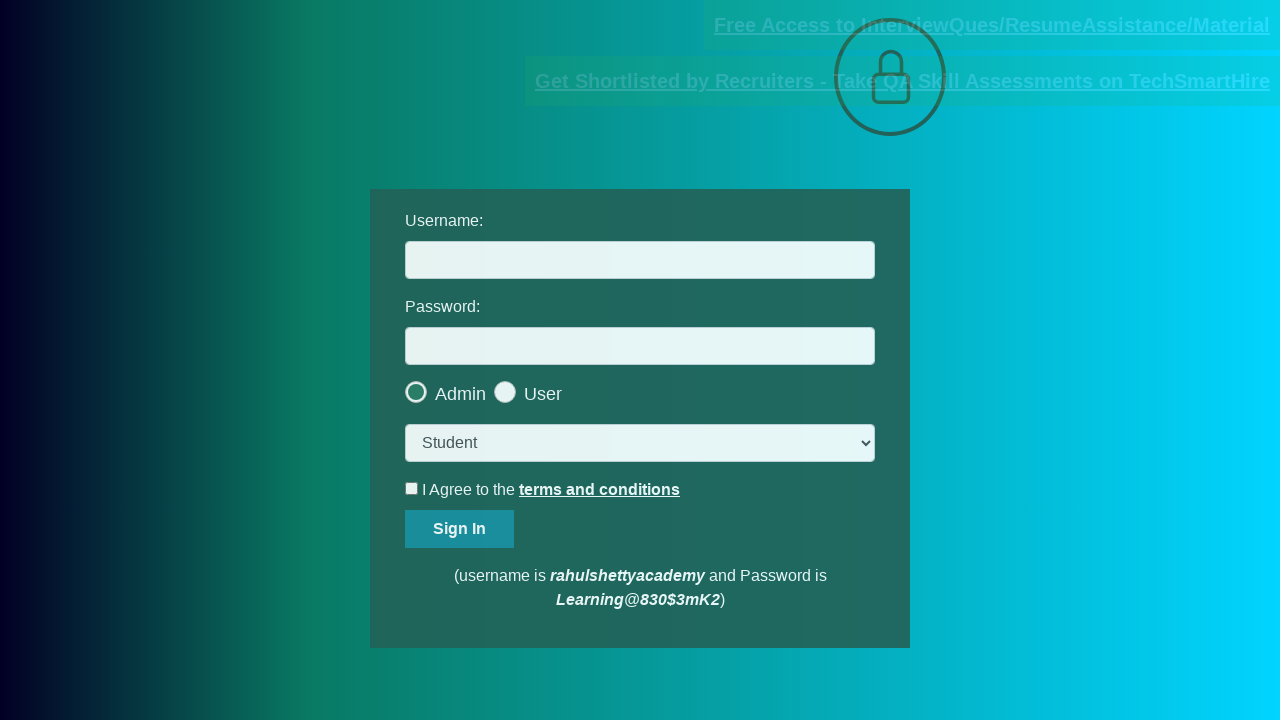

New page loaded successfully
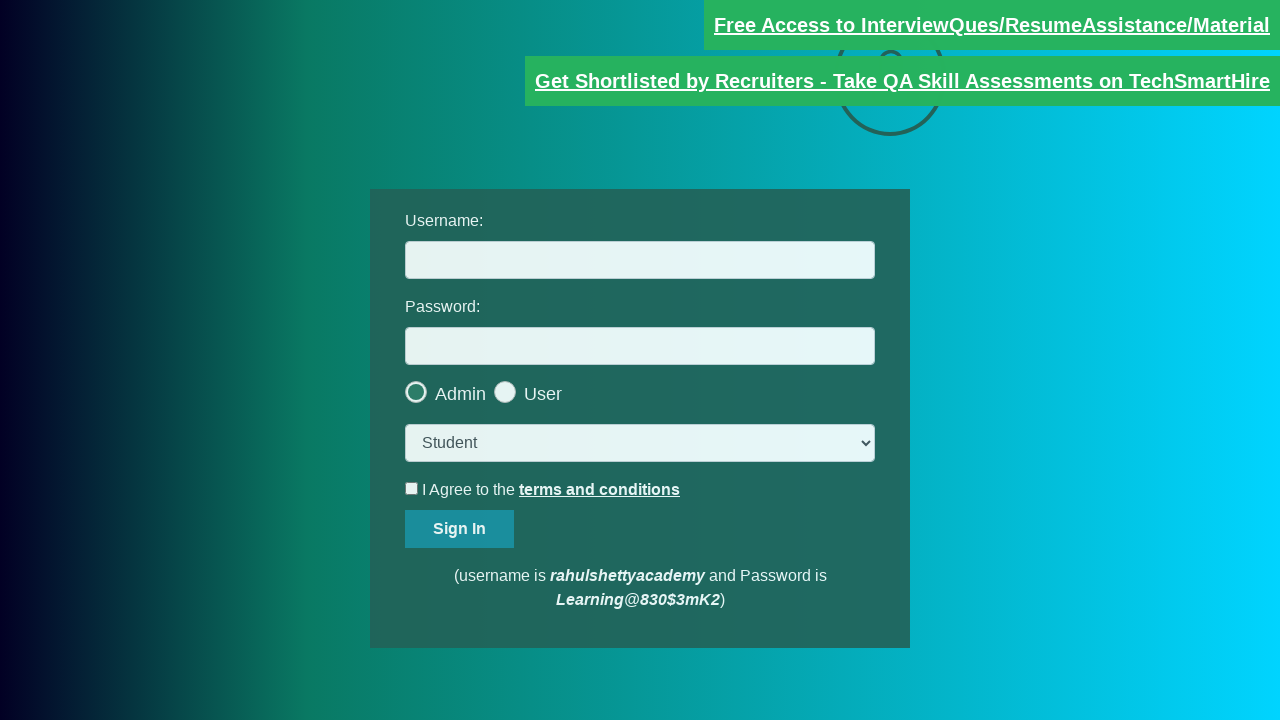

Extracted highlighted text from new page
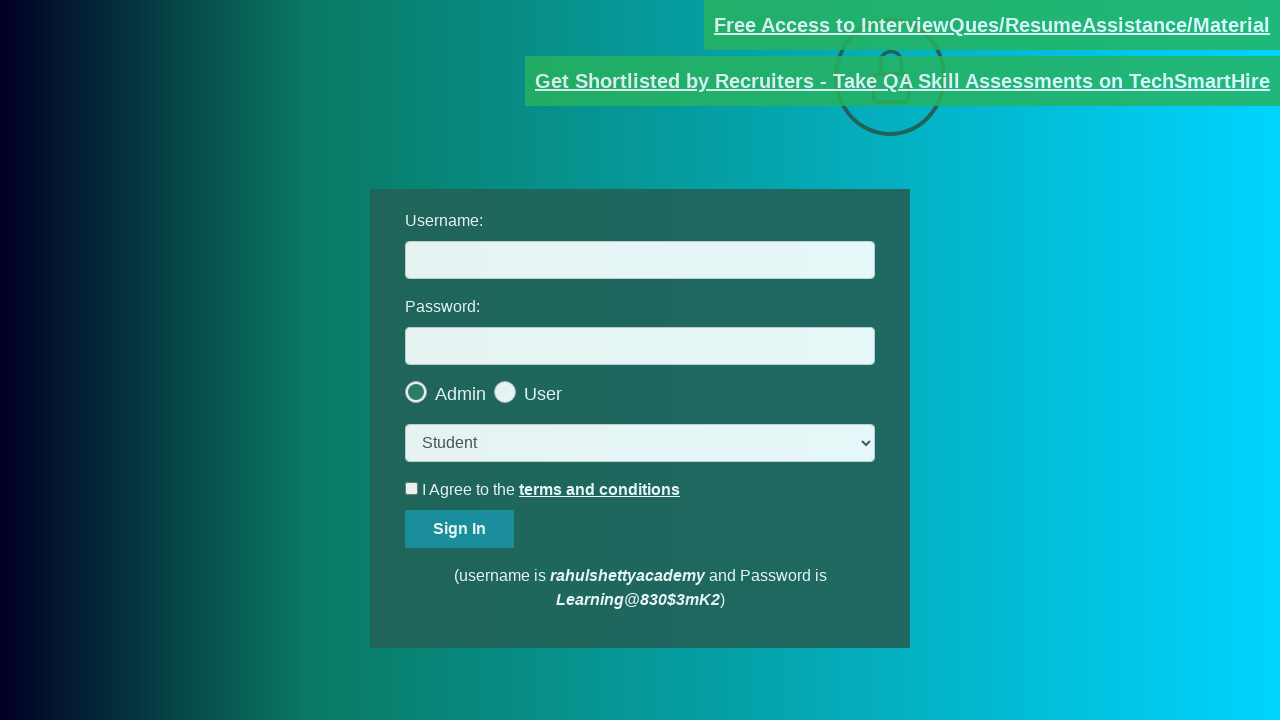

Split highlighted text by '@' symbol to extract domain
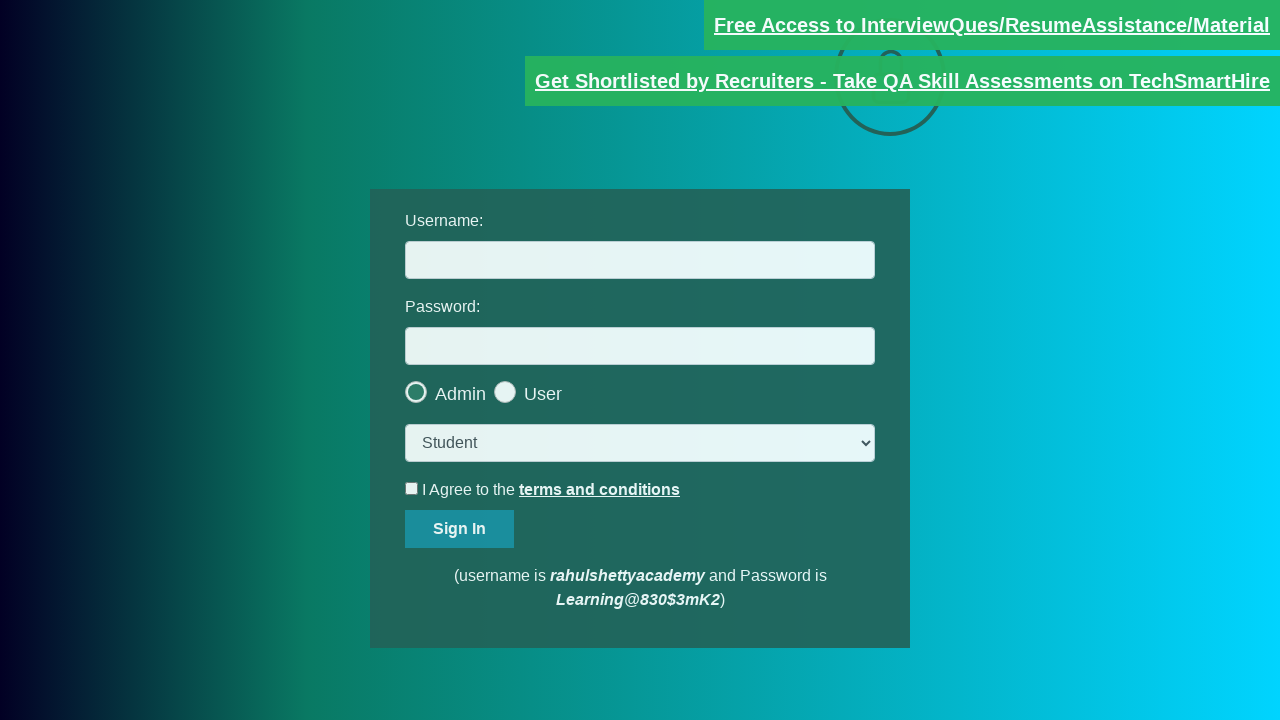

Extracted domain: rahulshettyacademy.com
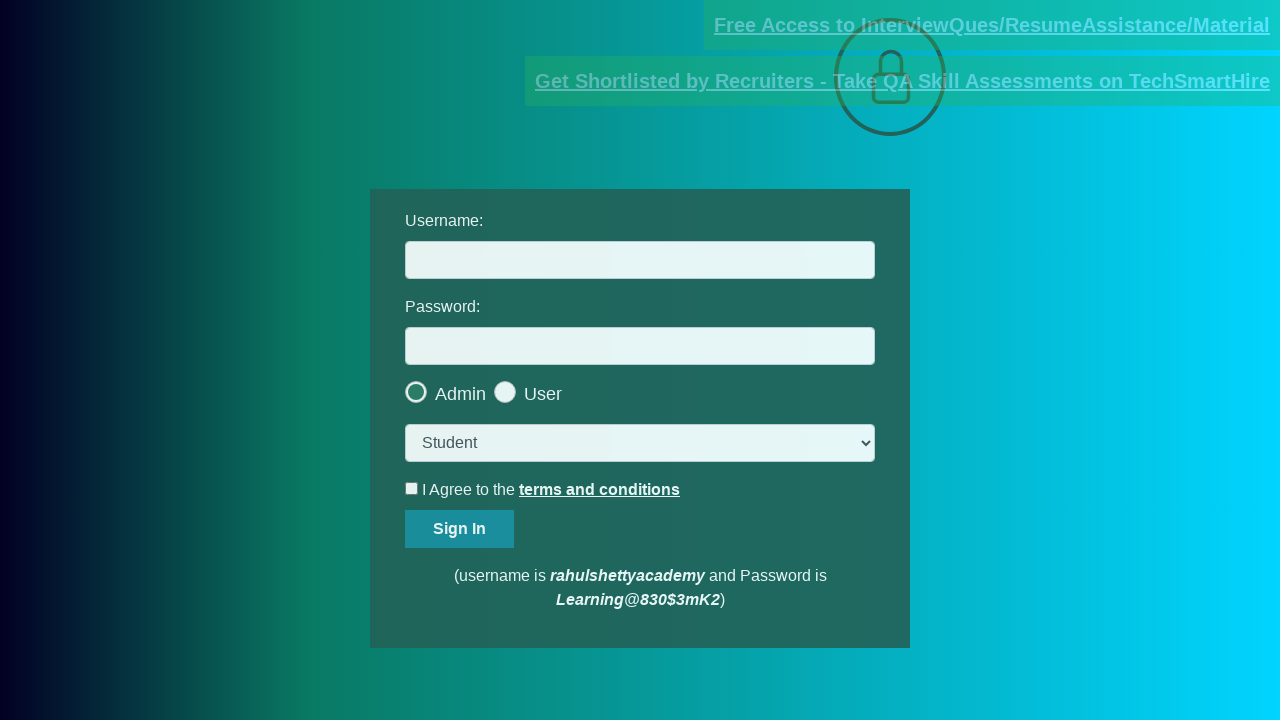

Filled username field with extracted domain 'rahulshettyacademy.com' on input#username
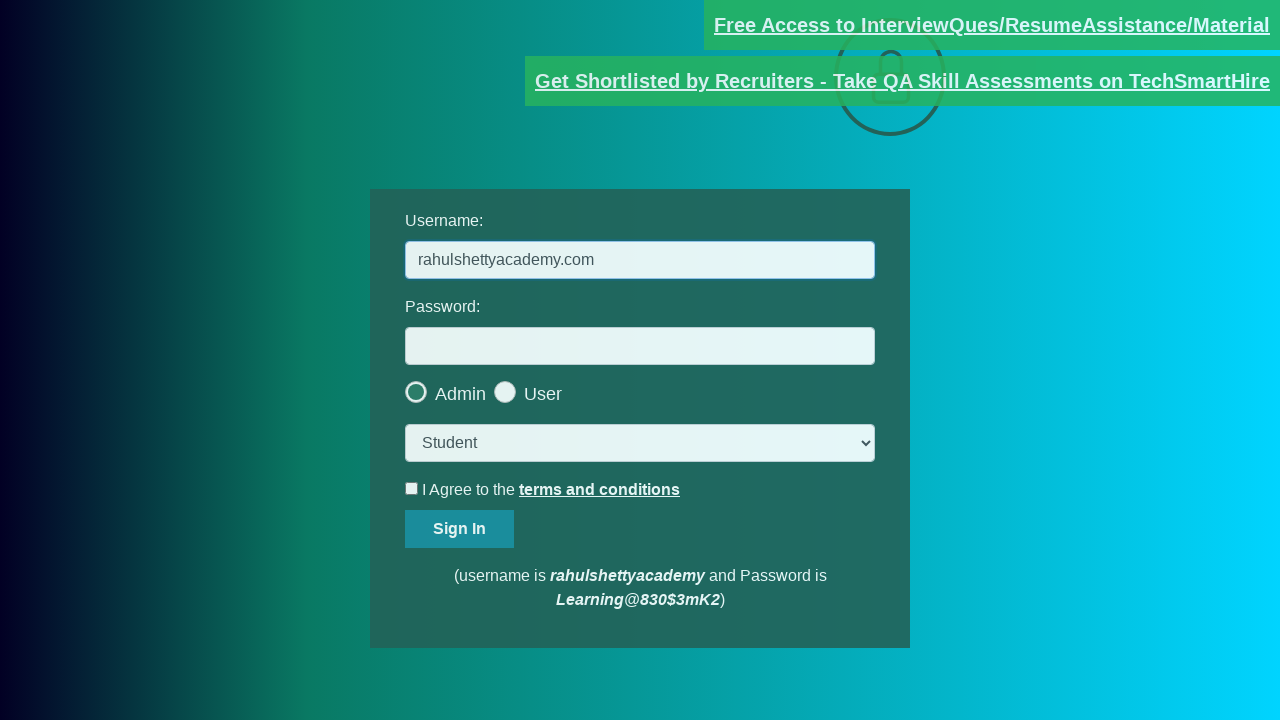

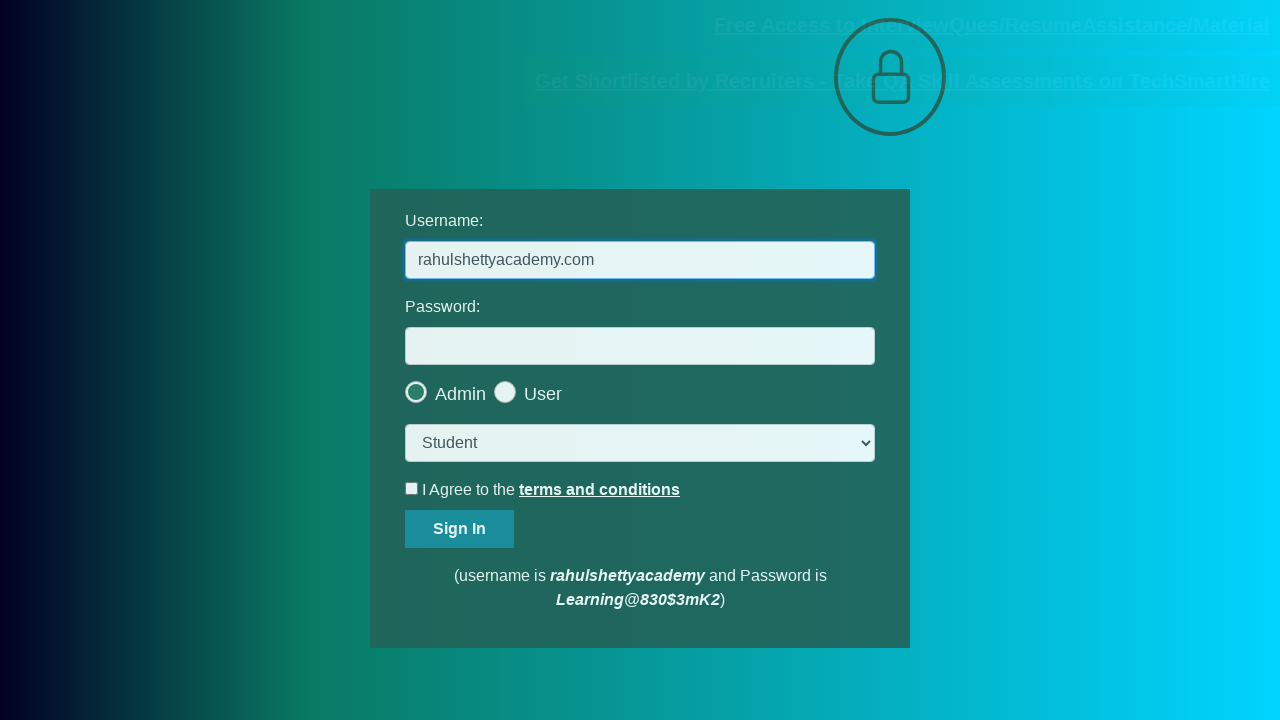